Tests checkbox functionality on a practice automation page by clicking all checkboxes and verifying each one becomes selected

Starting URL: https://rahulshettyacademy.com/AutomationPractice/

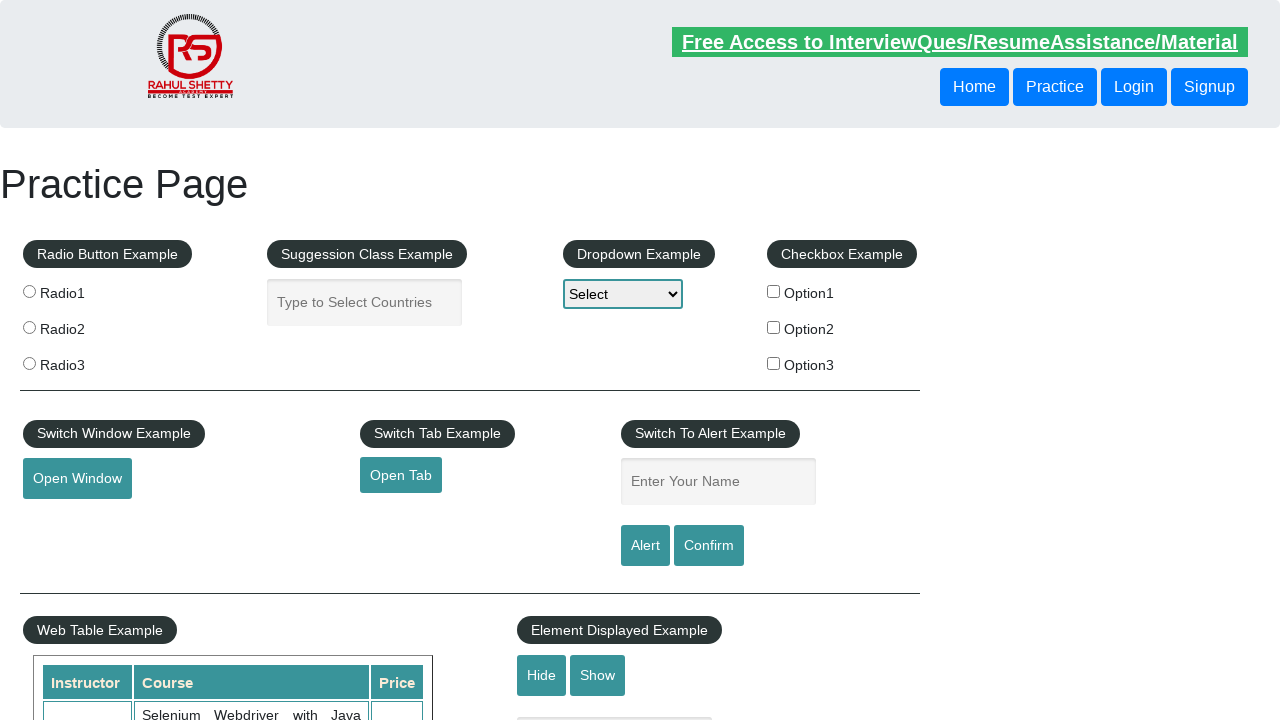

Waited for checkboxes to be present on the page
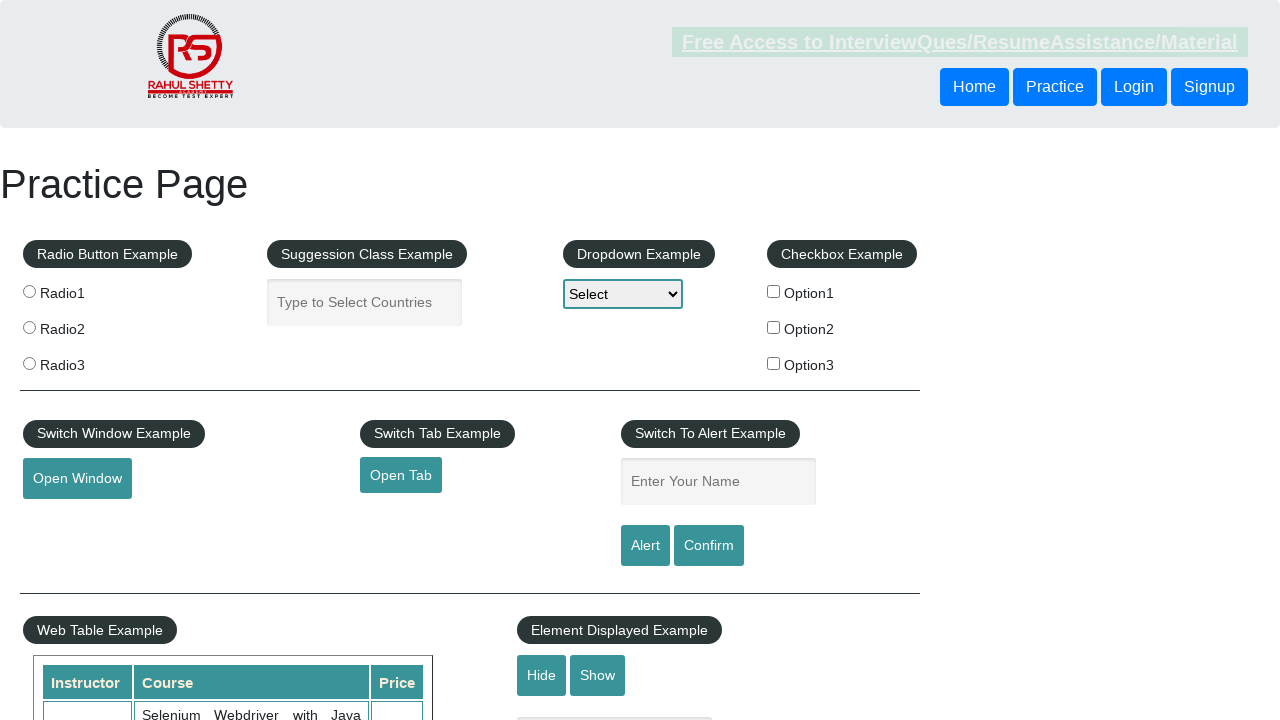

Located all checkbox elements on the page
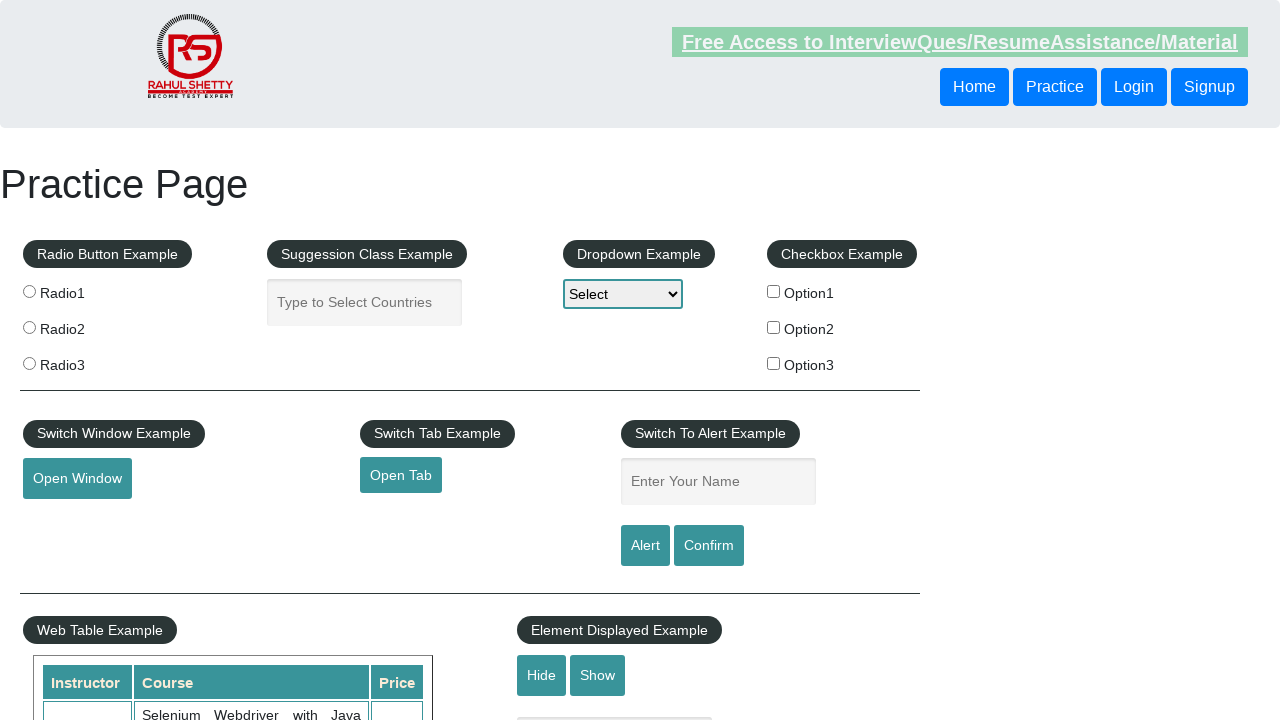

Found 3 checkboxes on the page
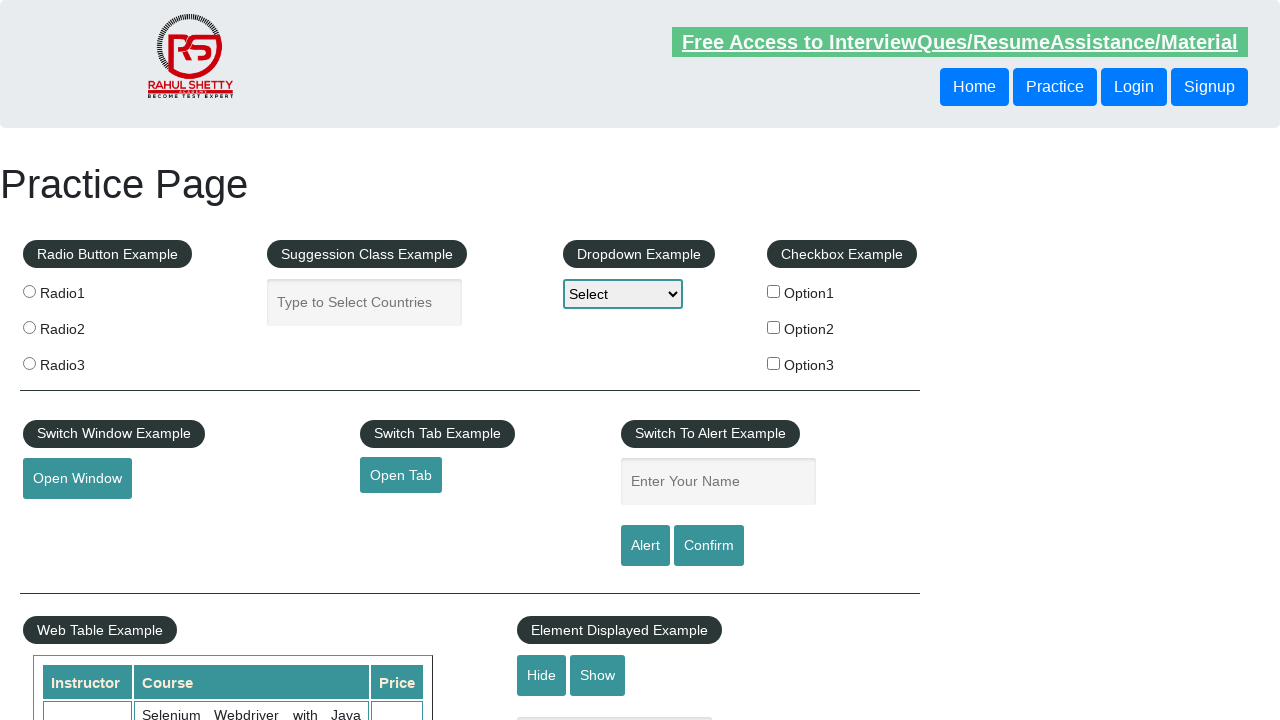

Clicked checkbox 1 of 3 at (774, 291) on input[type='checkbox'] >> nth=0
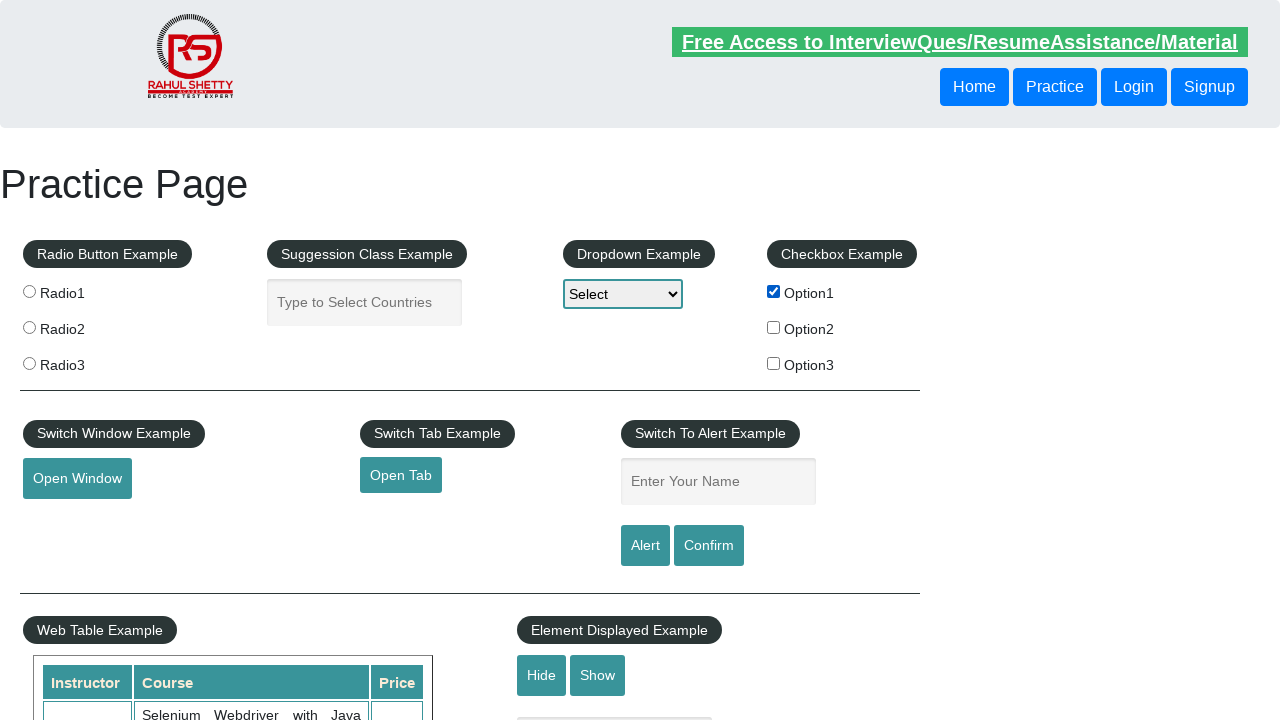

Verified checkbox 1 is selected
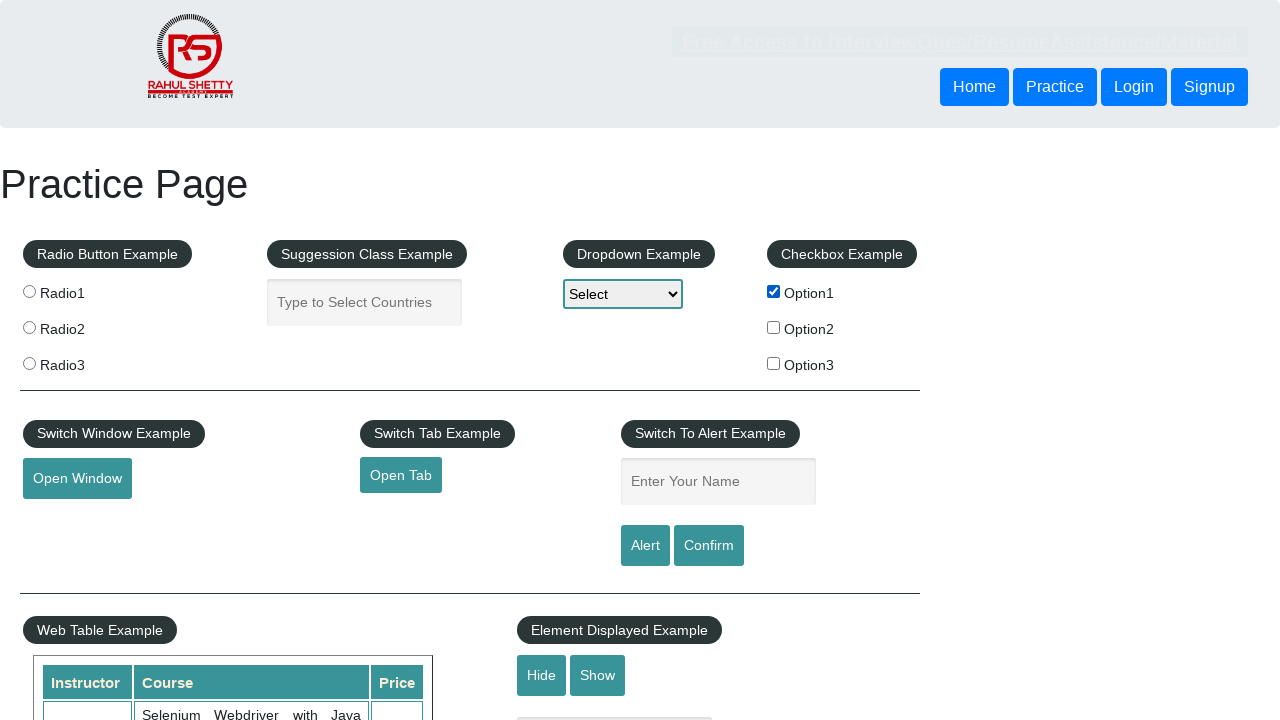

Clicked checkbox 2 of 3 at (774, 327) on input[type='checkbox'] >> nth=1
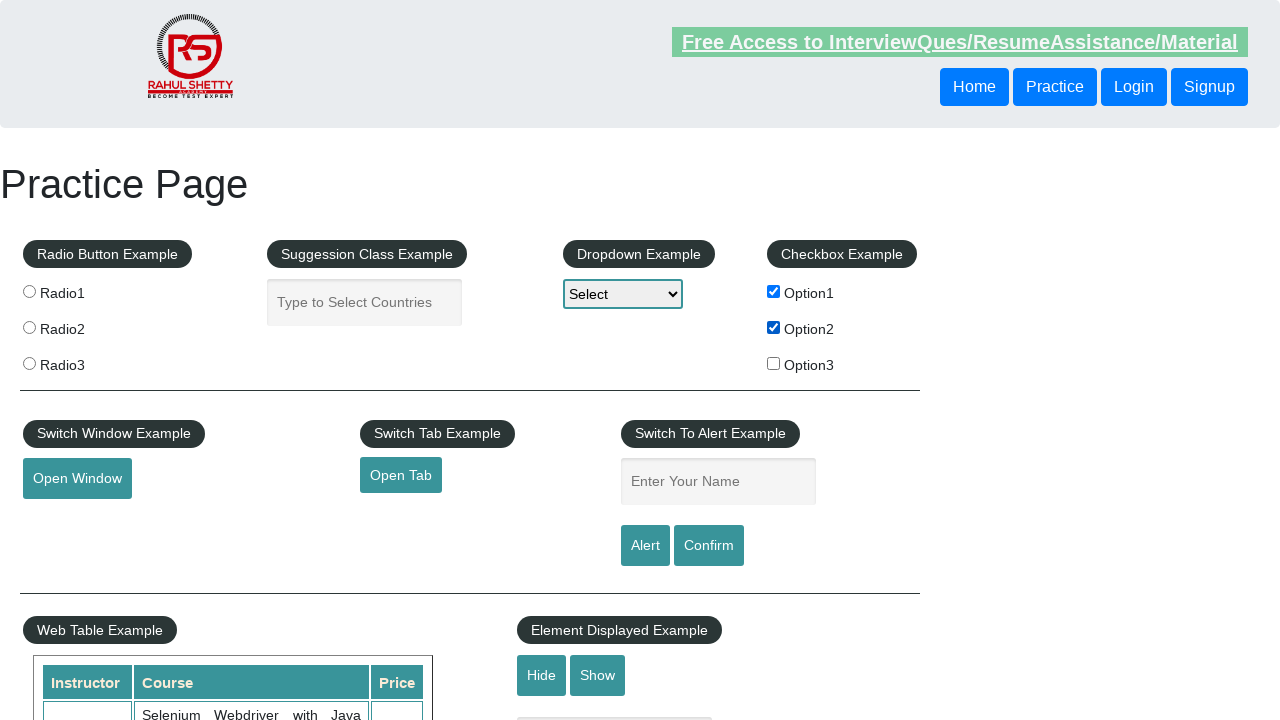

Verified checkbox 2 is selected
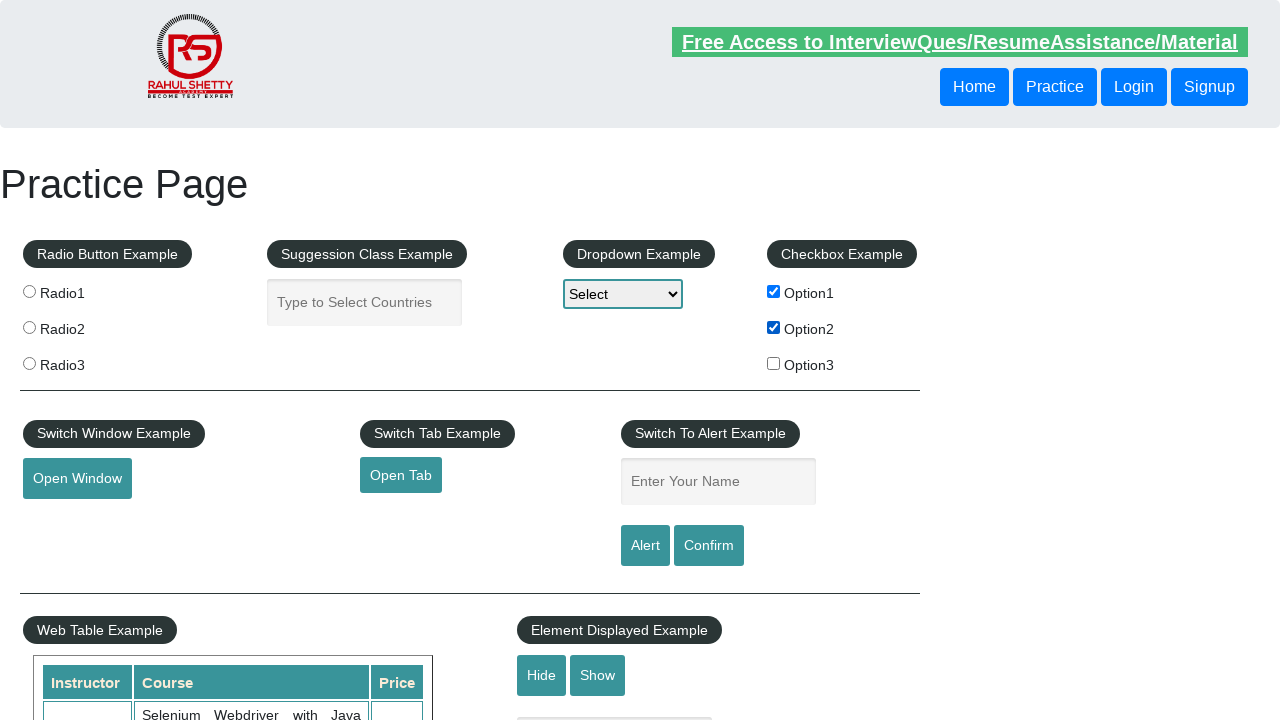

Clicked checkbox 3 of 3 at (774, 363) on input[type='checkbox'] >> nth=2
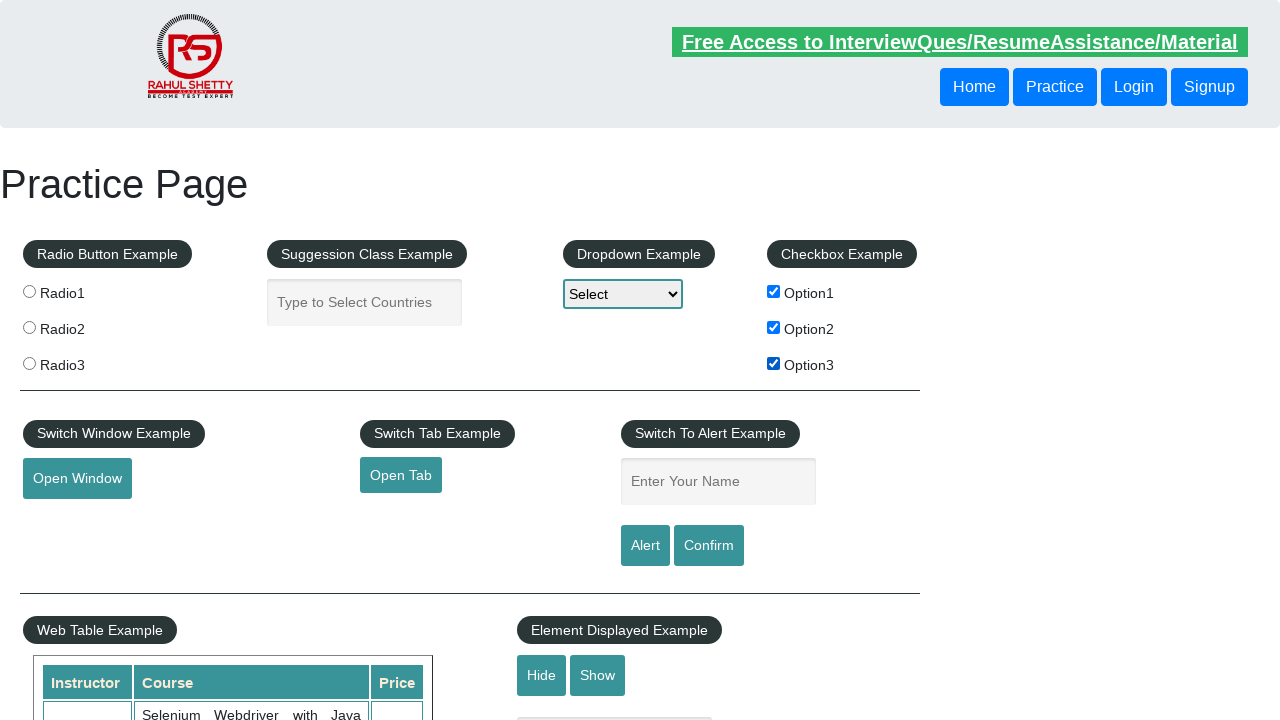

Verified checkbox 3 is selected
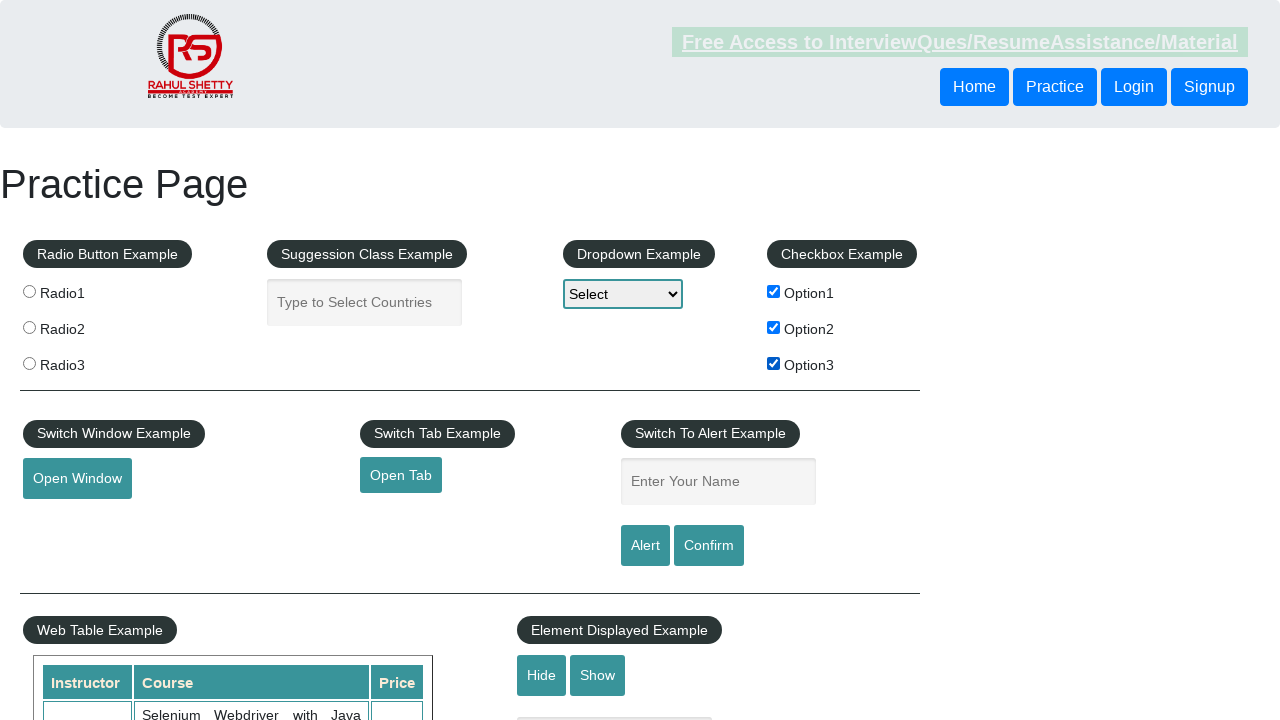

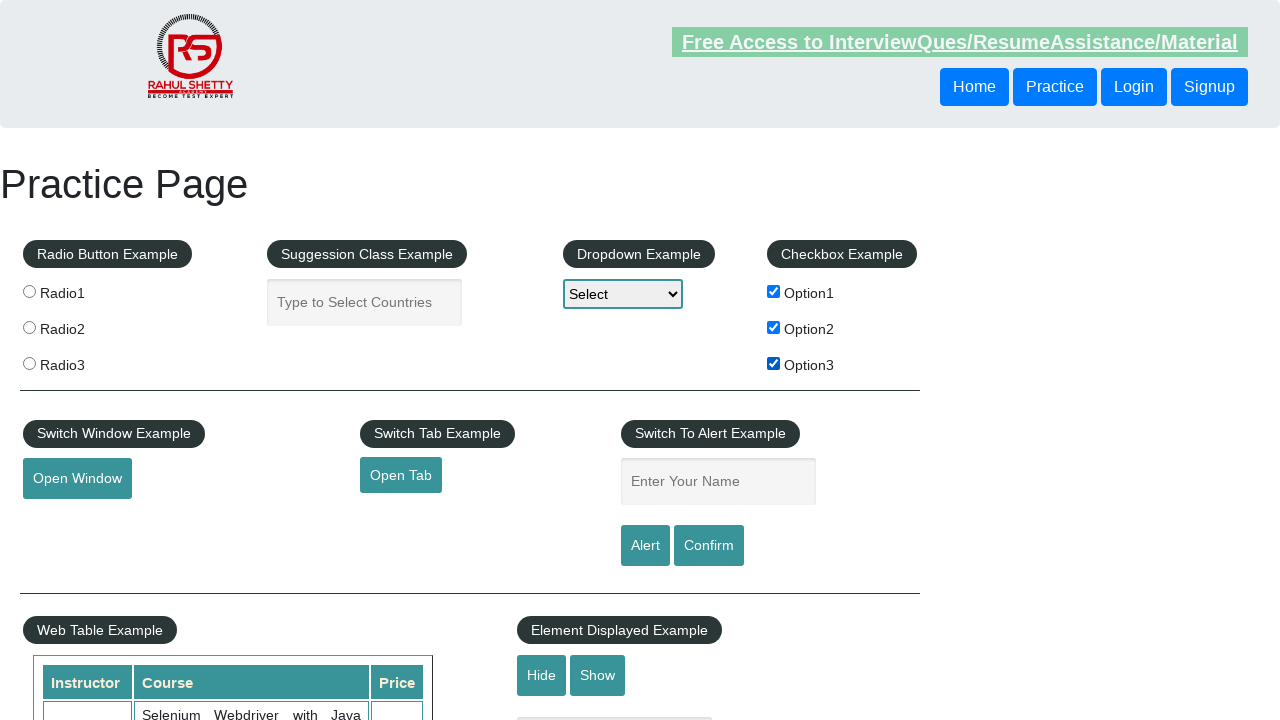